Tests registration form validation by submitting invalid credentials (password too short) and verifying the error message is displayed

Starting URL: https://www.redmine.org/

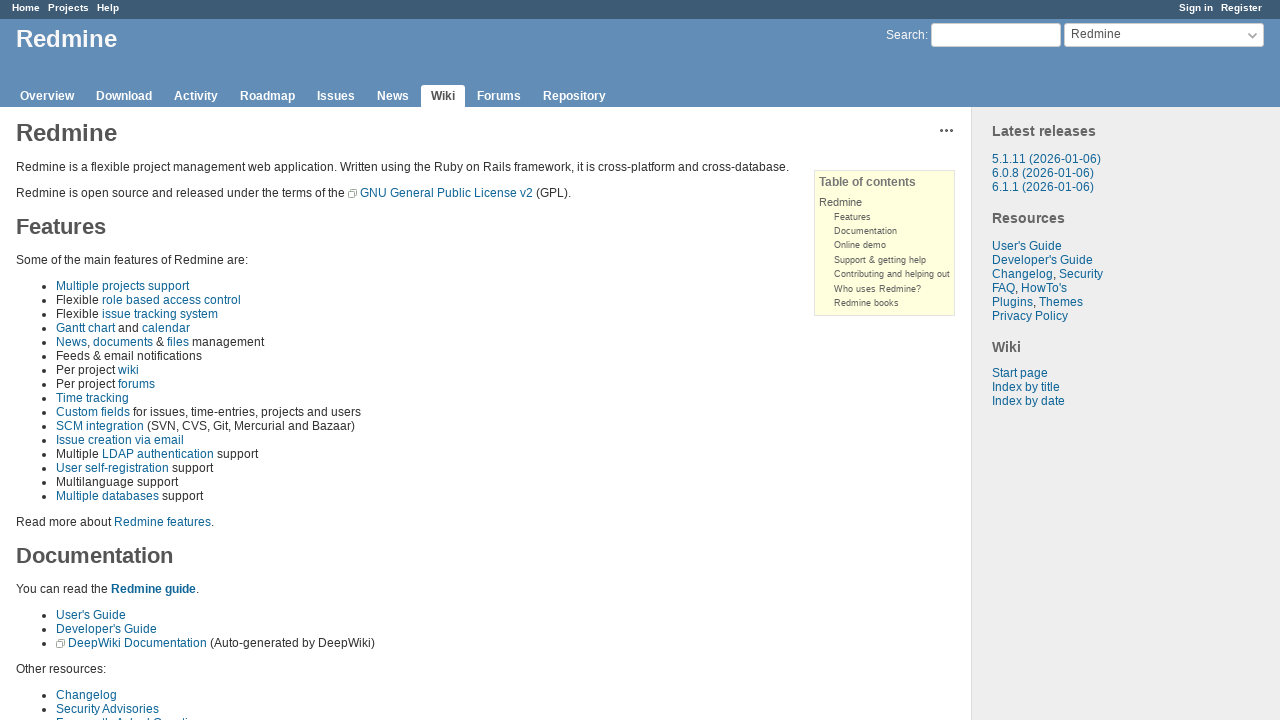

Clicked on Register link at (1242, 8) on [href="/account/register"]
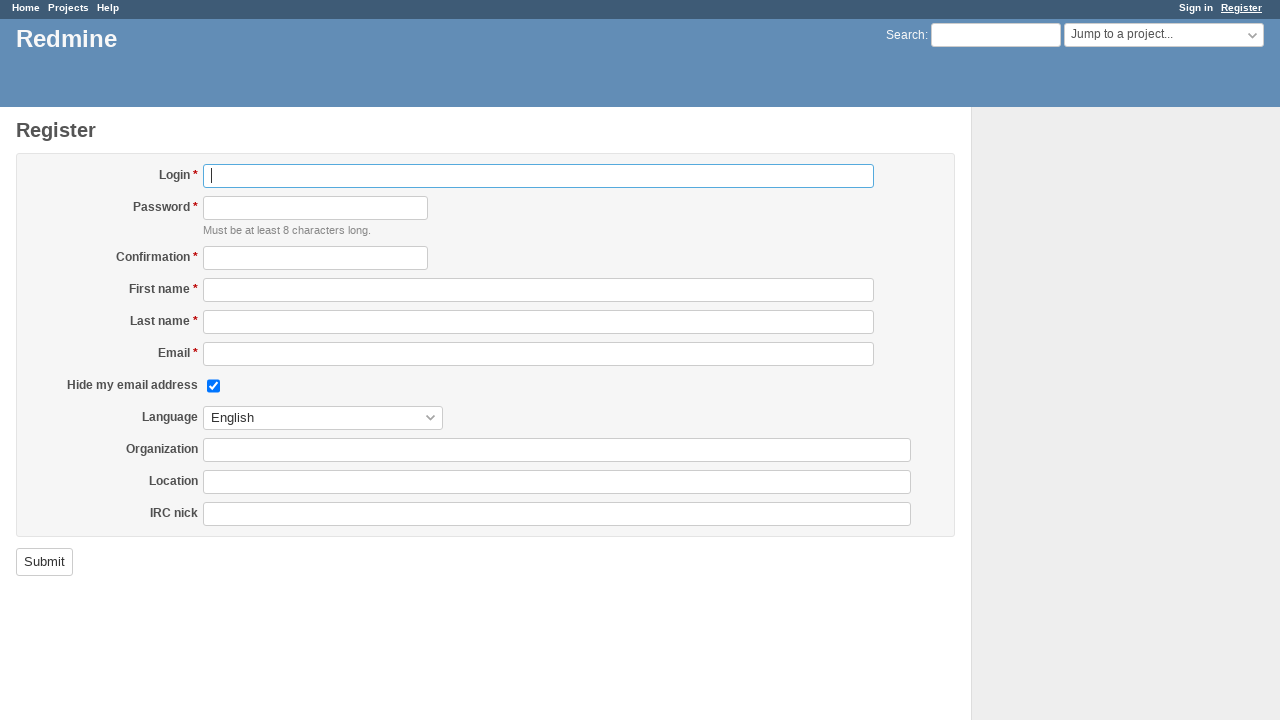

Filled login field with random username on [id="user_login"]
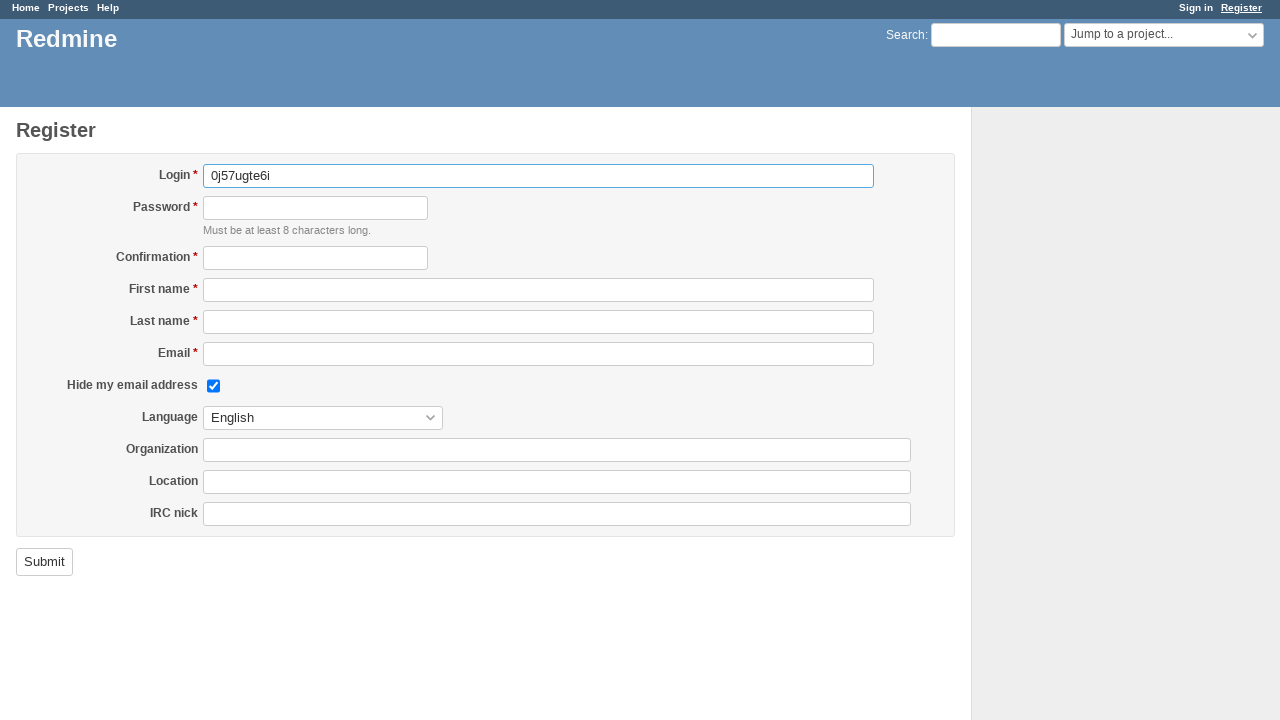

Filled password field with invalid short password '1' on [id="user_password"]
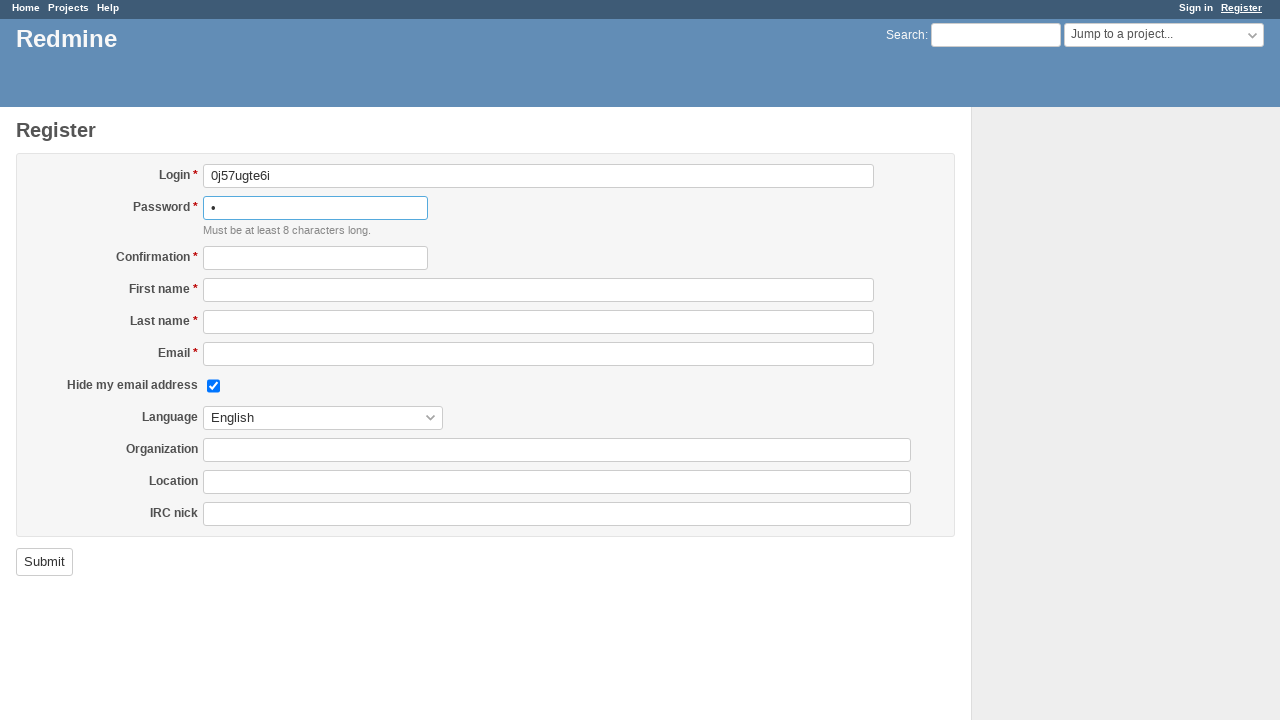

Filled password confirmation field with '1' on [id="user_password_confirmation"]
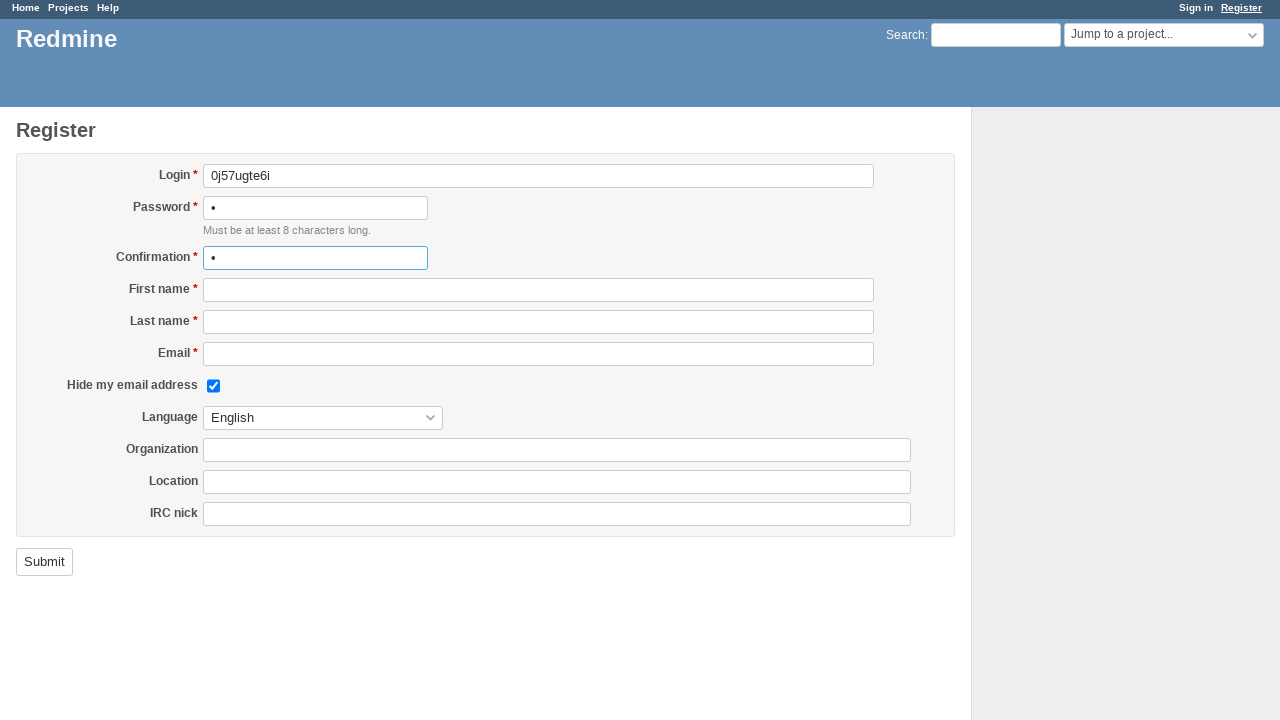

Filled first name field with random value on [id="user_firstname"]
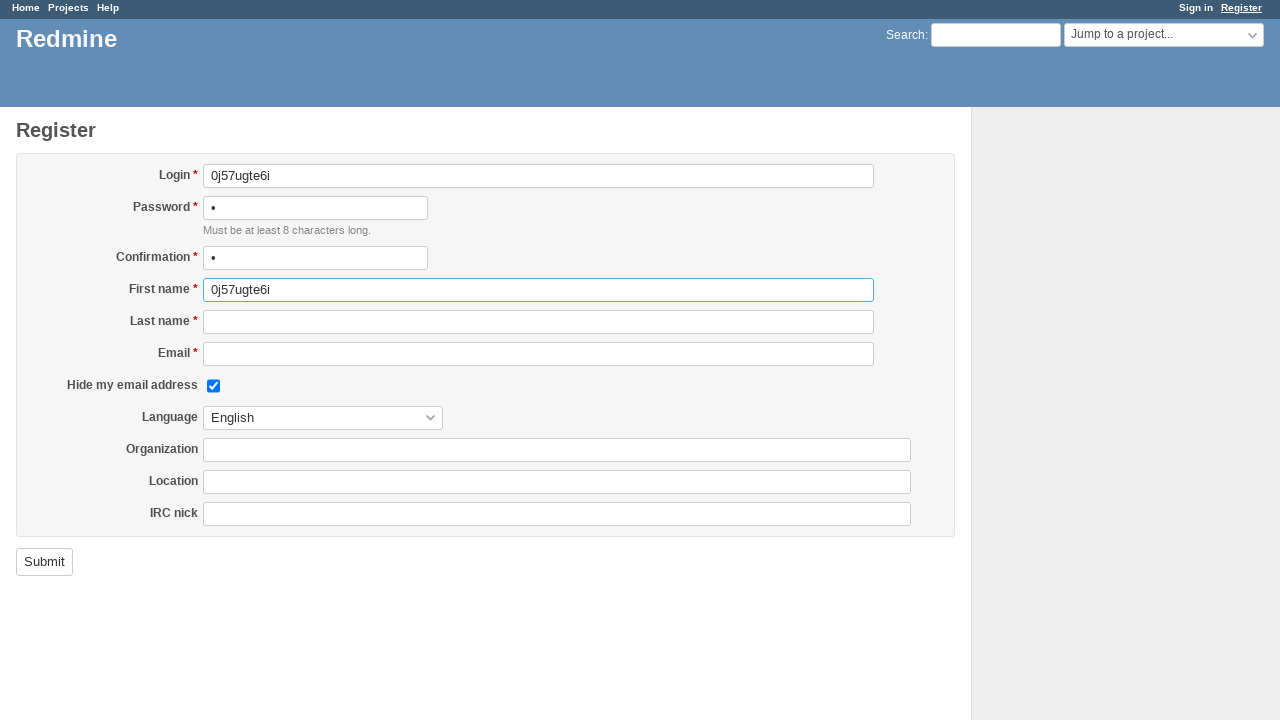

Filled last name field with random value on [id="user_lastname"]
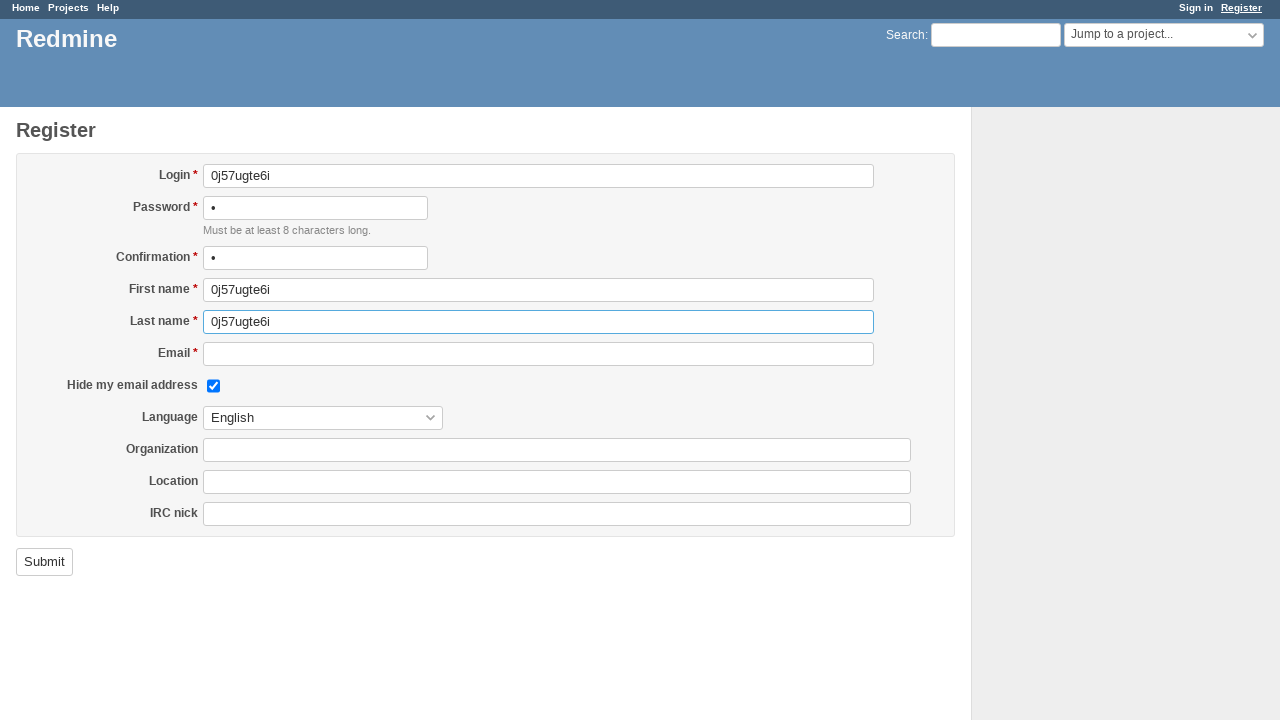

Filled email field with random email address on [id="user_mail"]
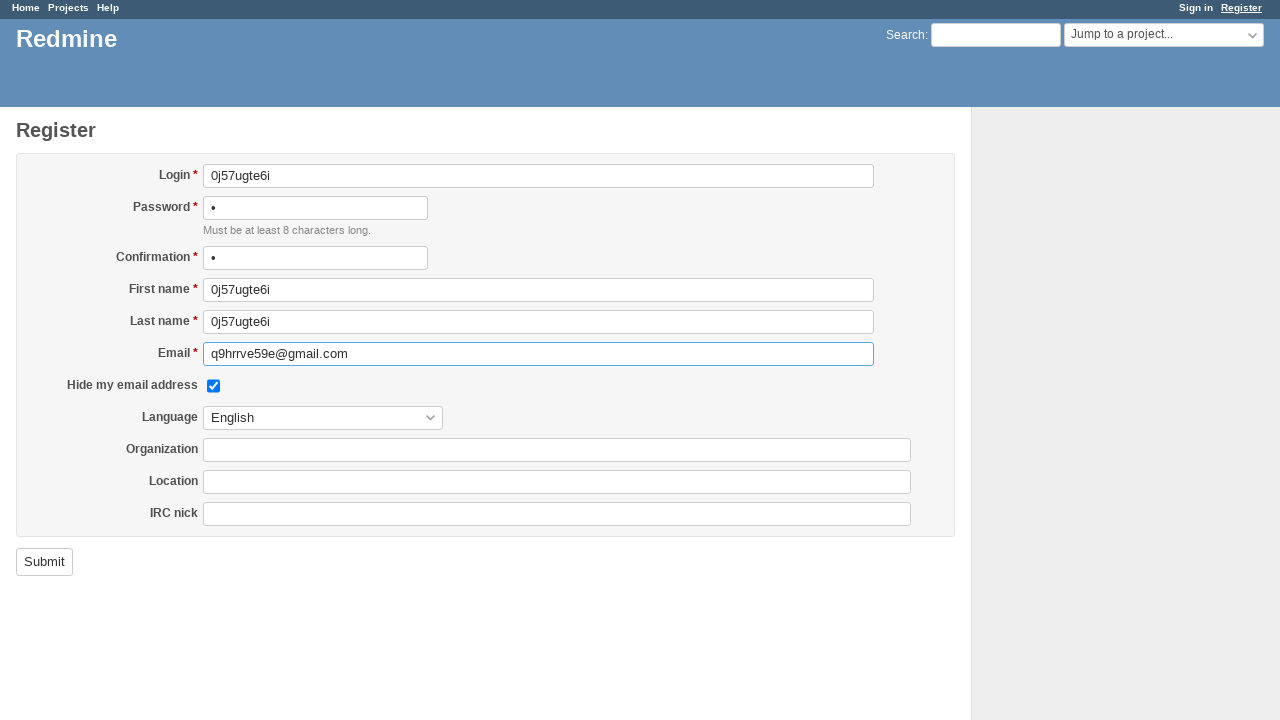

Clicked submit button to register with invalid credentials at (44, 562) on [type="submit"]
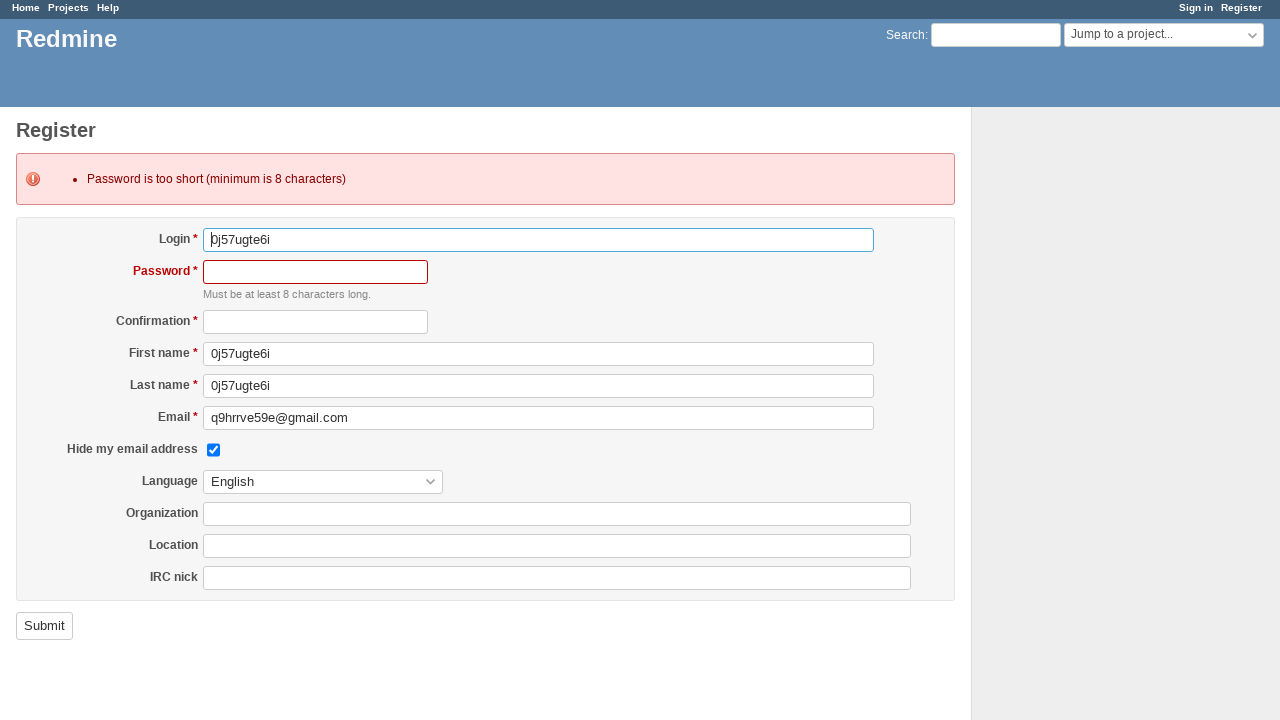

Error explanation message appeared on page
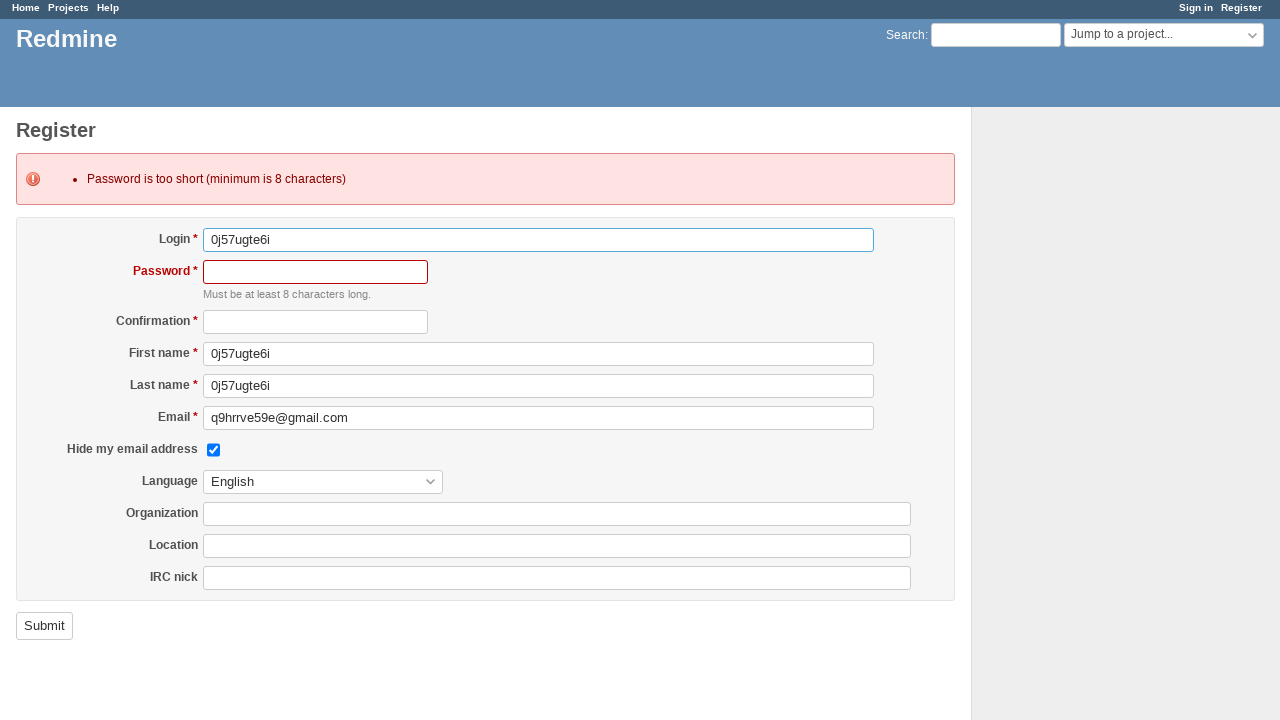

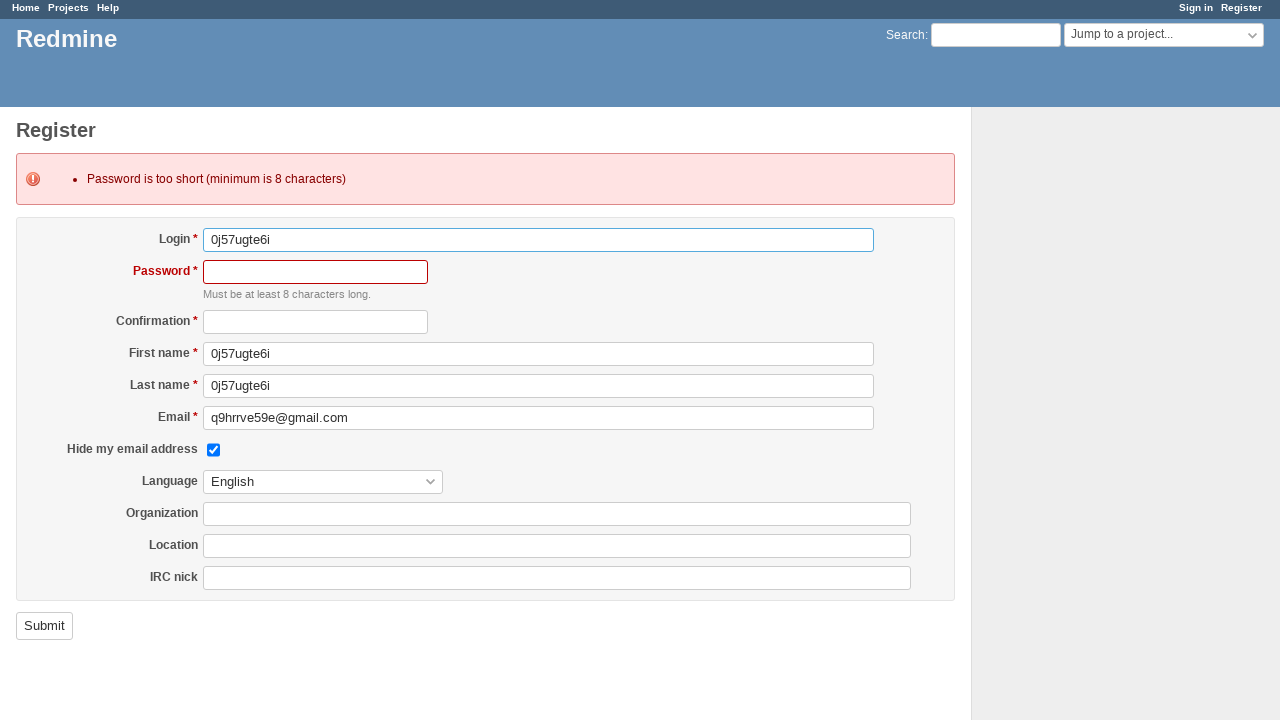